Tests form field validation by filling a single field with valid data, submitting the form, and verifying the field is highlighted green (valid). This represents the parameterized test that runs for multiple fields.

Starting URL: https://bonigarcia.dev/selenium-webdriver-java/data-types.html

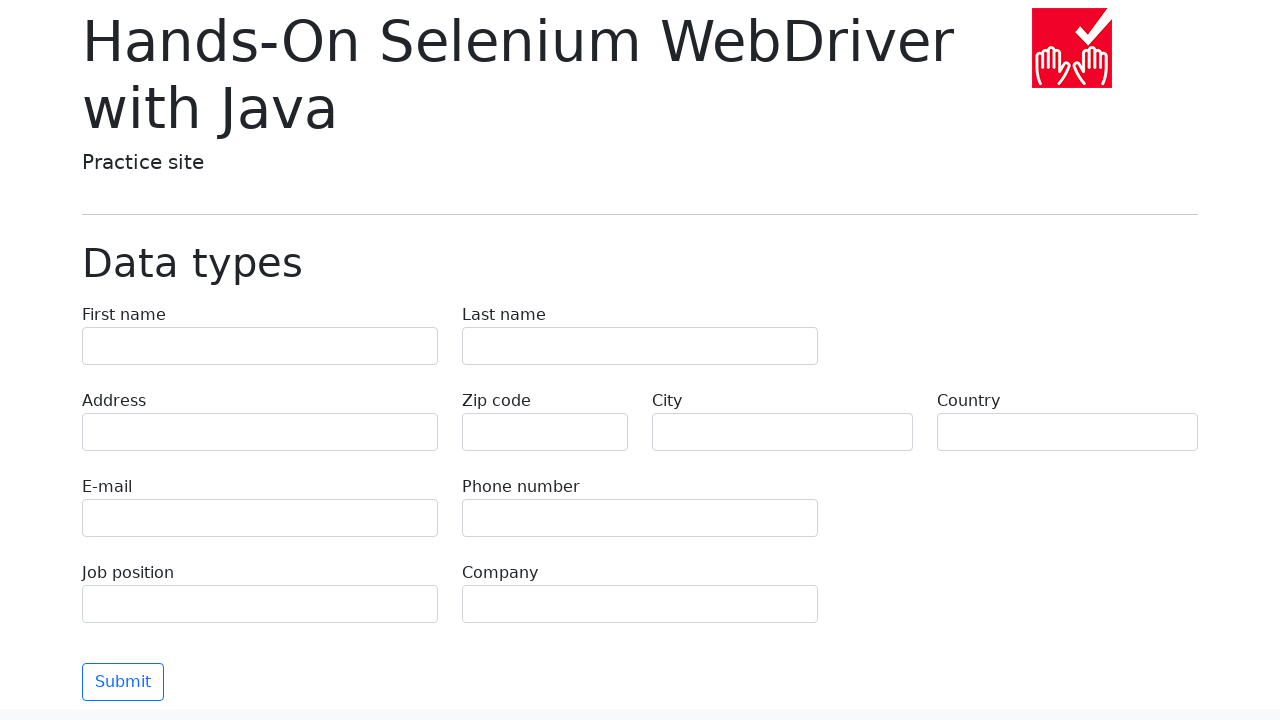

Filled first-name field with 'Иван' on input[name='first-name']
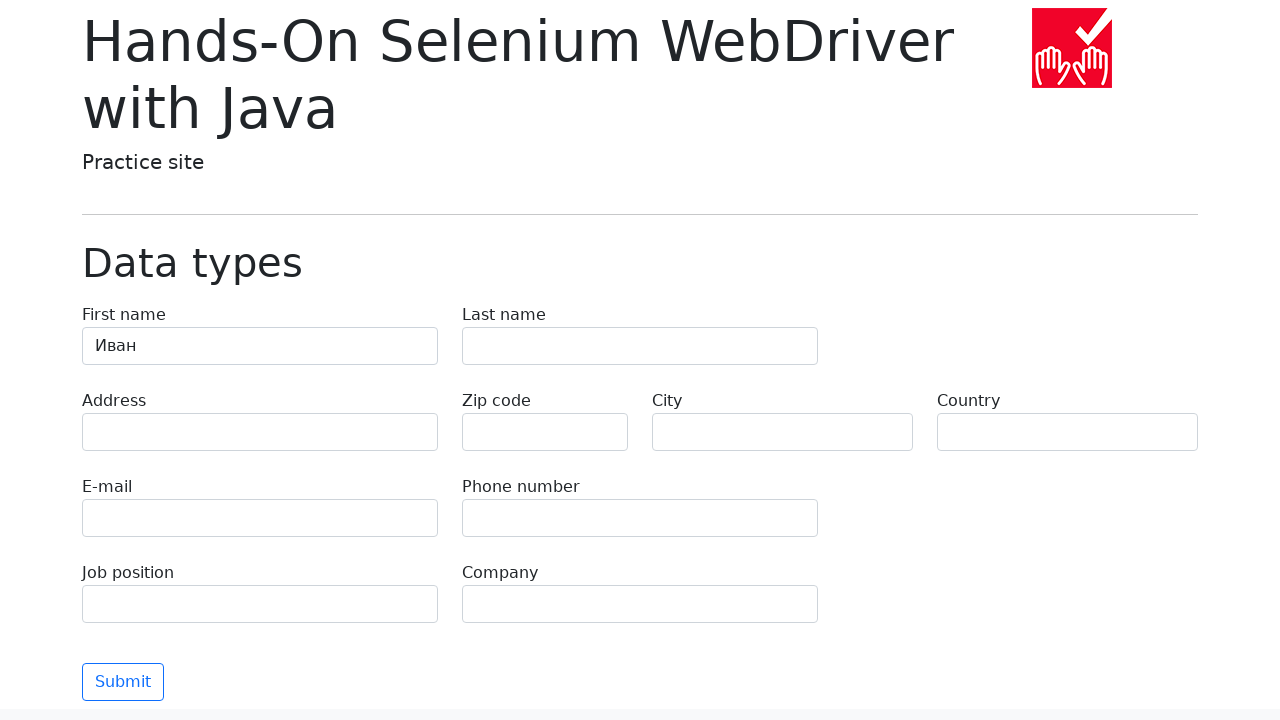

Clicked Submit button to validate form at (123, 682) on button
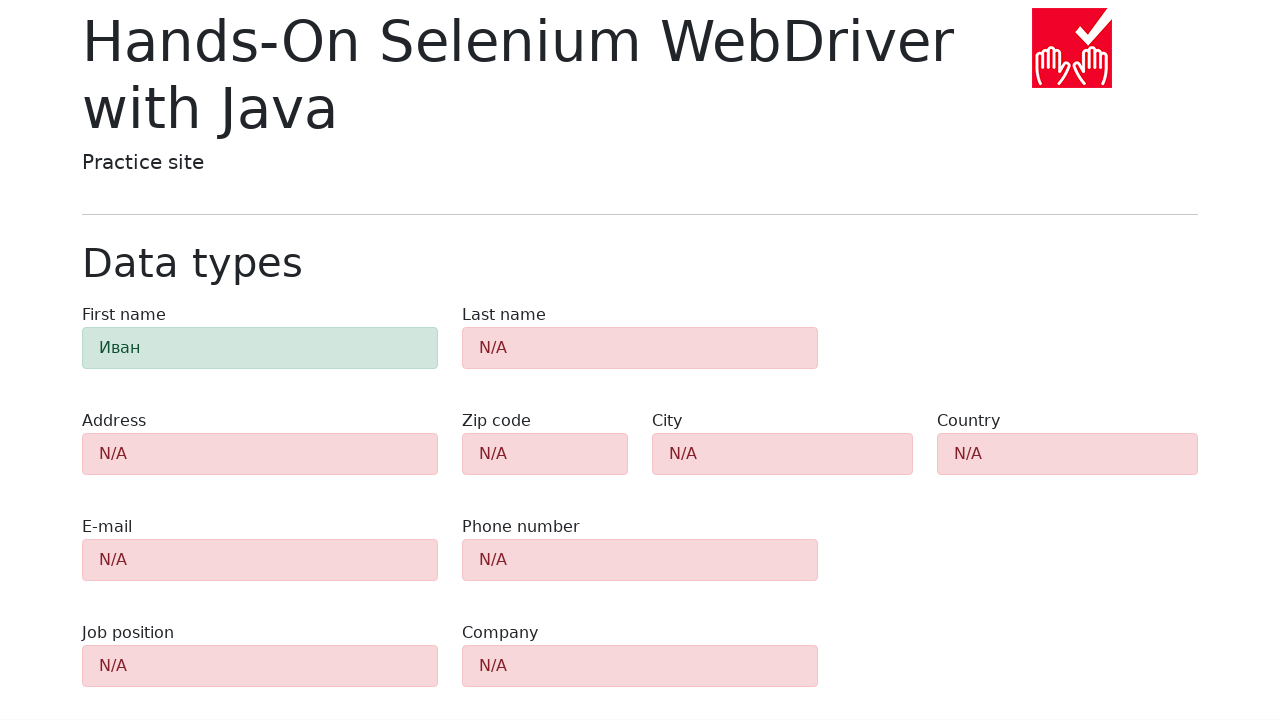

Form validation completed and first-name field is present
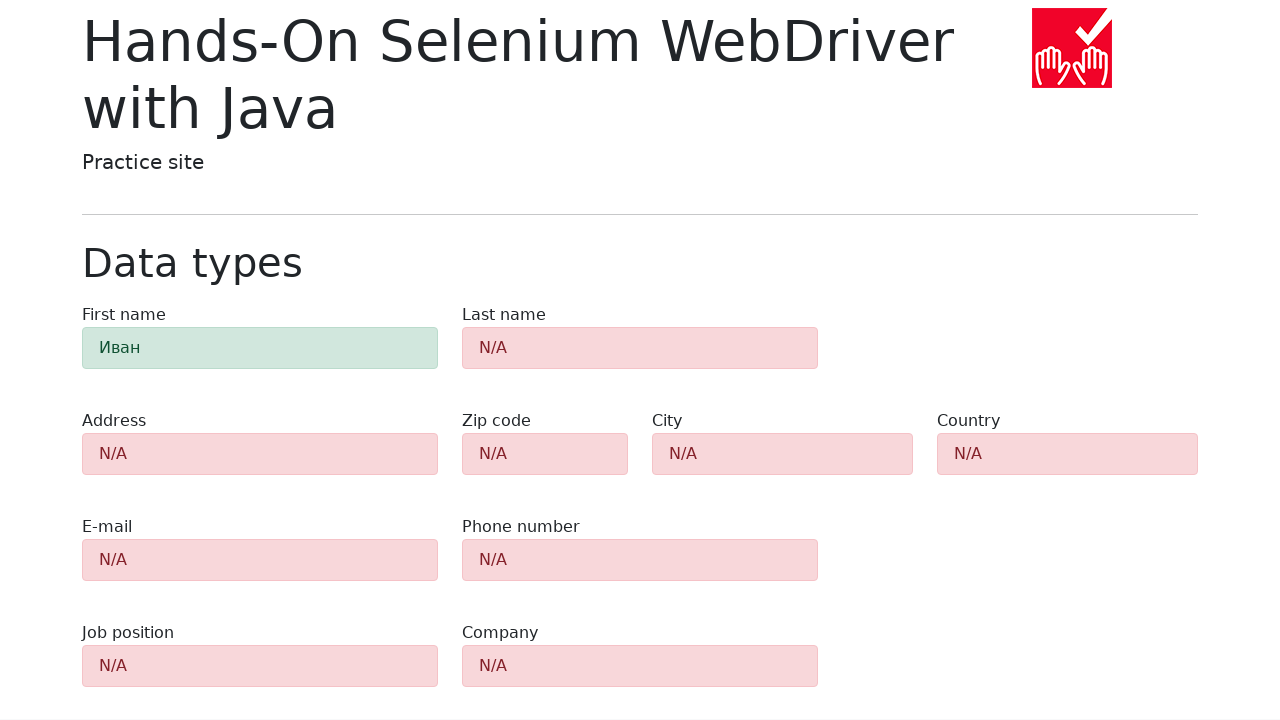

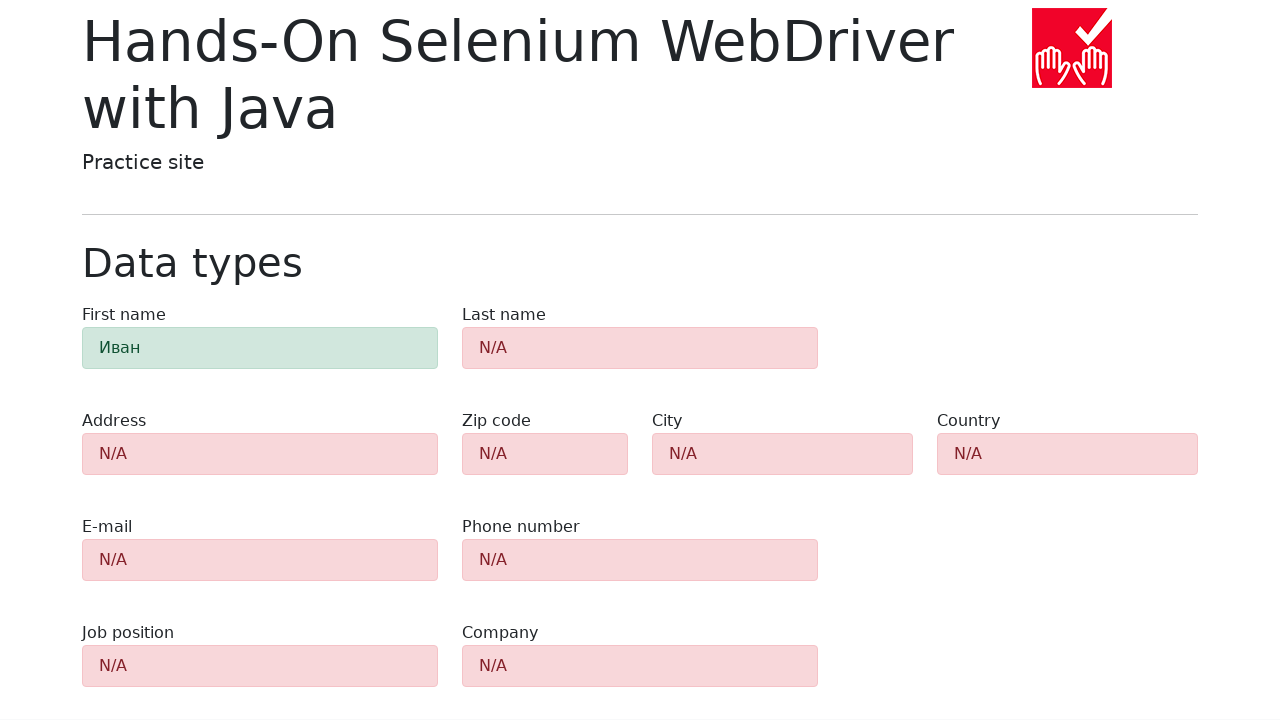